Navigates to Selenium documentation, clicks on a navigation menu item, and scrolls down the page

Starting URL: https://www.selenium.dev

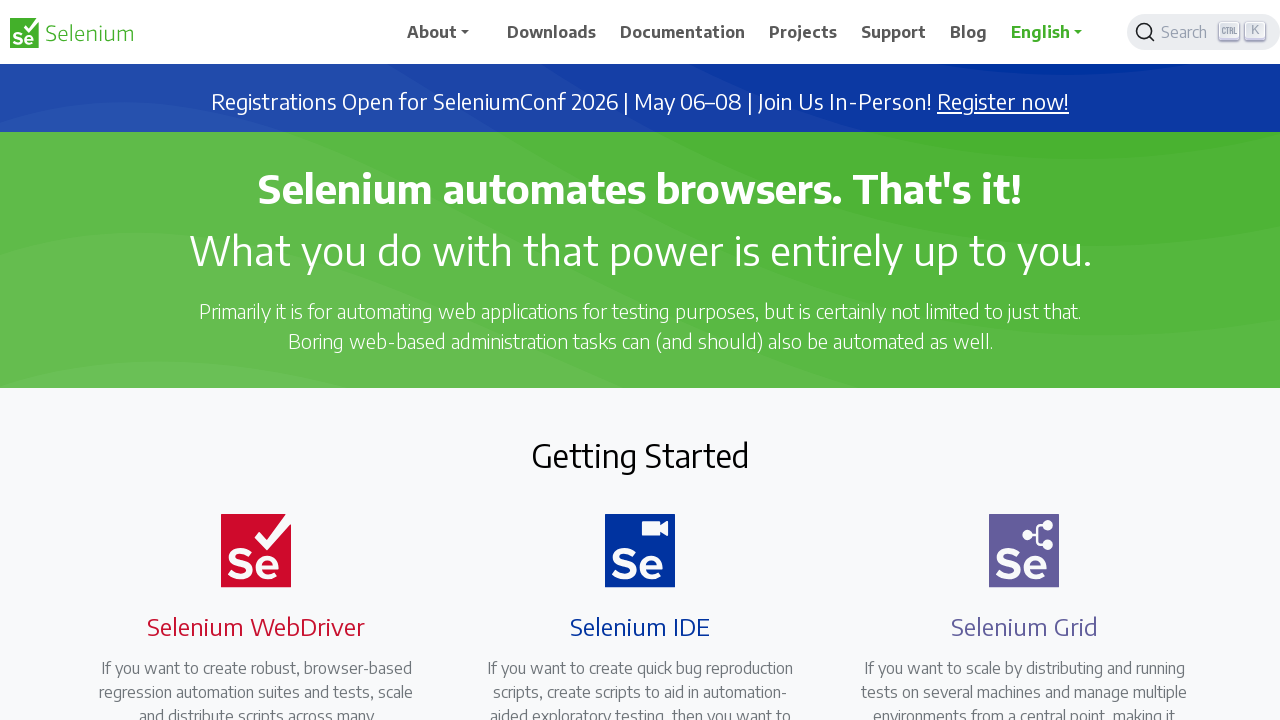

Navigated to Selenium documentation homepage
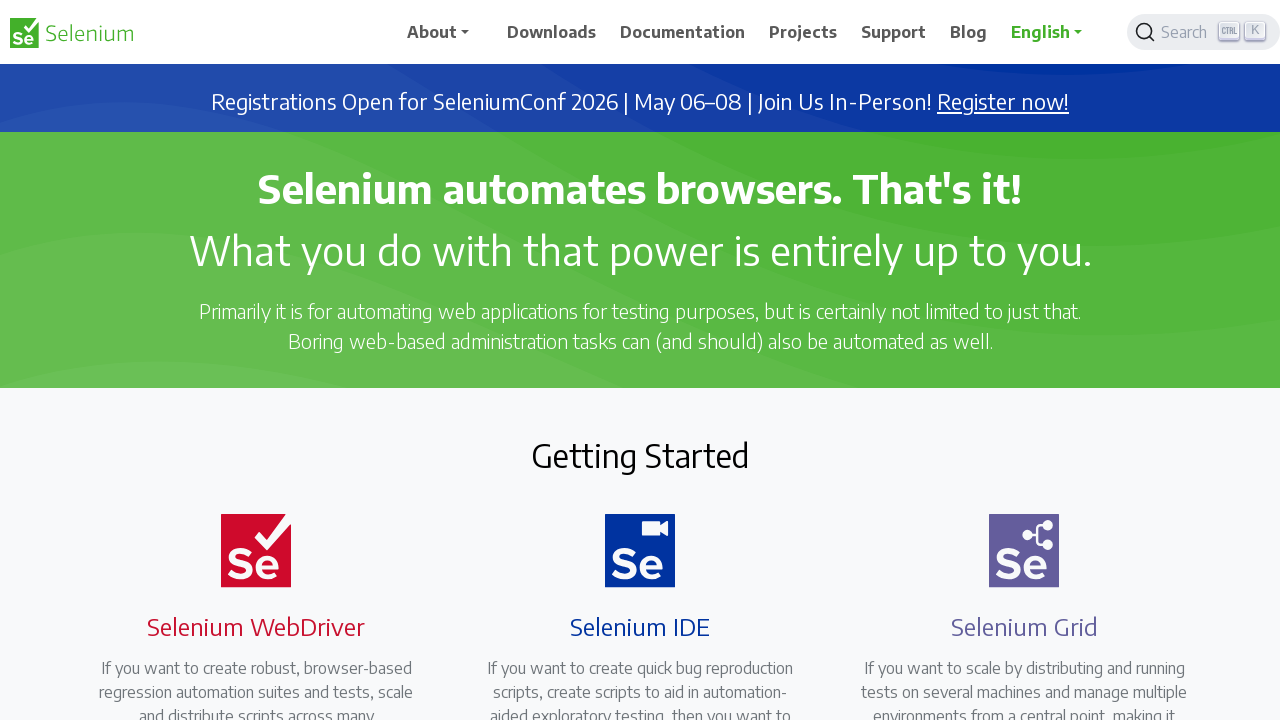

Clicked navigation menu item at (552, 32) on xpath=//*[@id="main_navbar"]/ul/li[2]/a/span
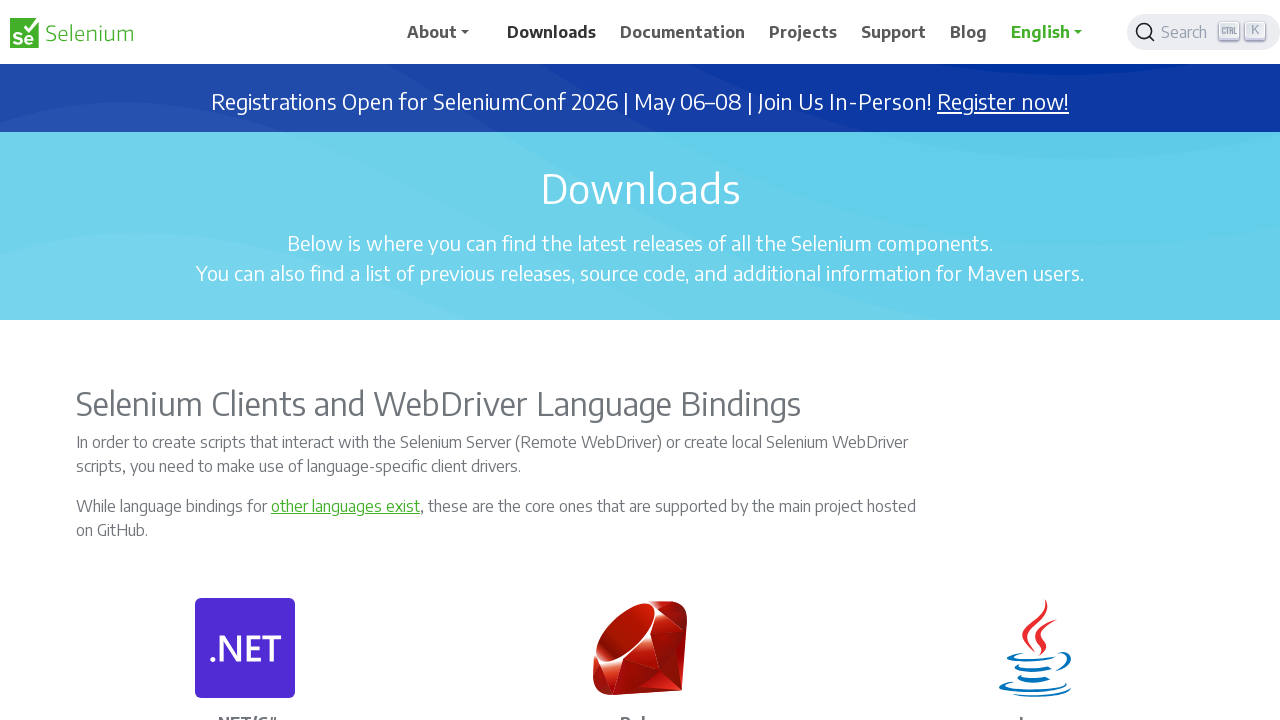

Scrolled down the page to position 3550
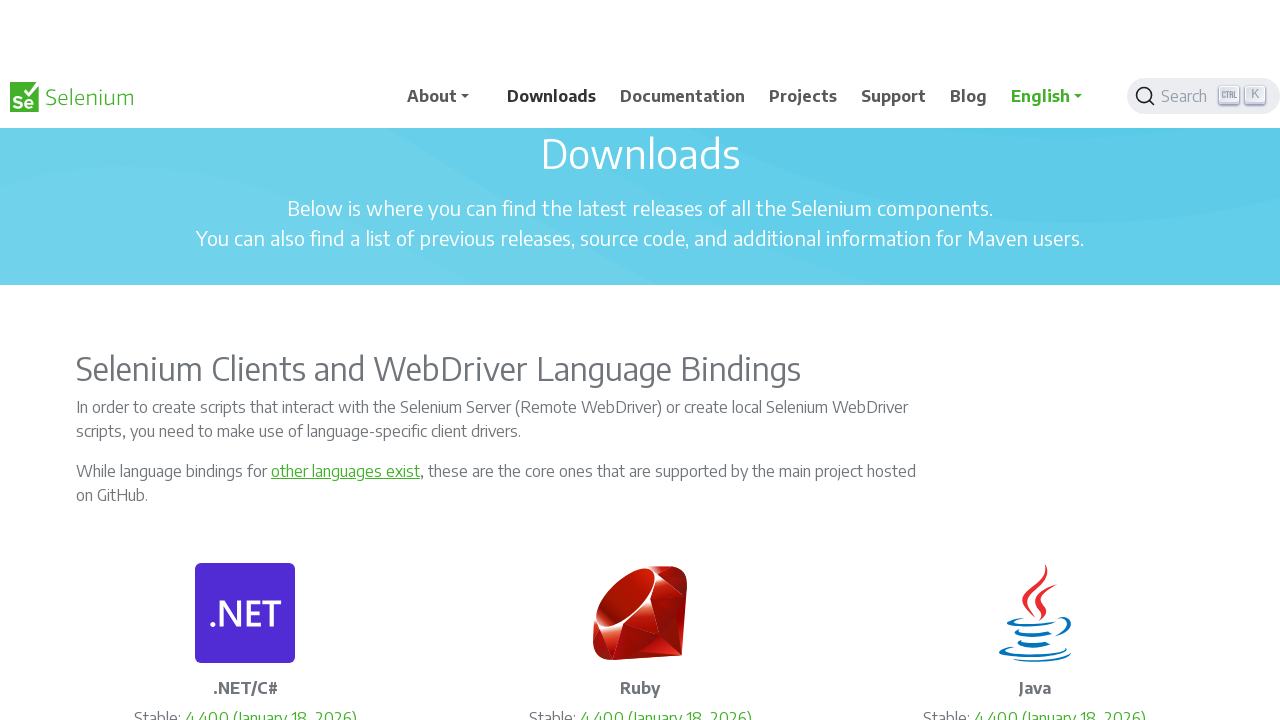

Waited for page to settle after scrolling
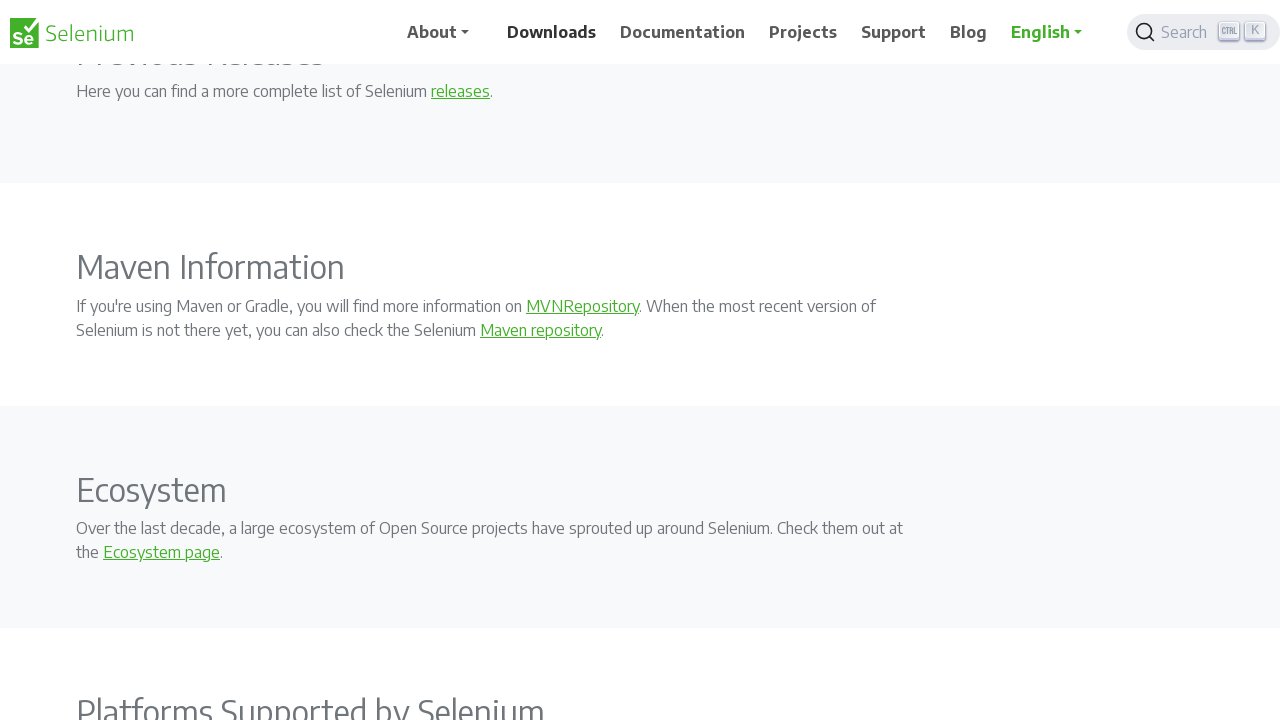

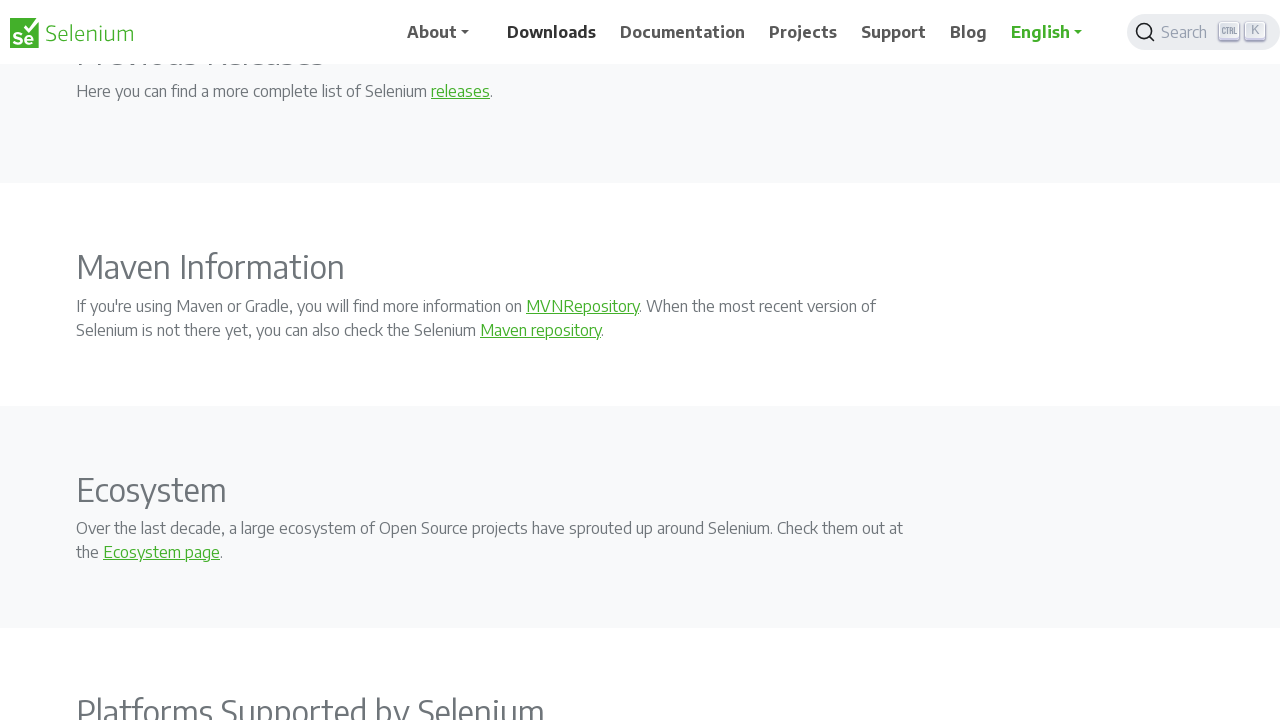